Tests dropdown selection functionality by selecting an option from a select menu

Starting URL: https://demoqa.com/select-menu

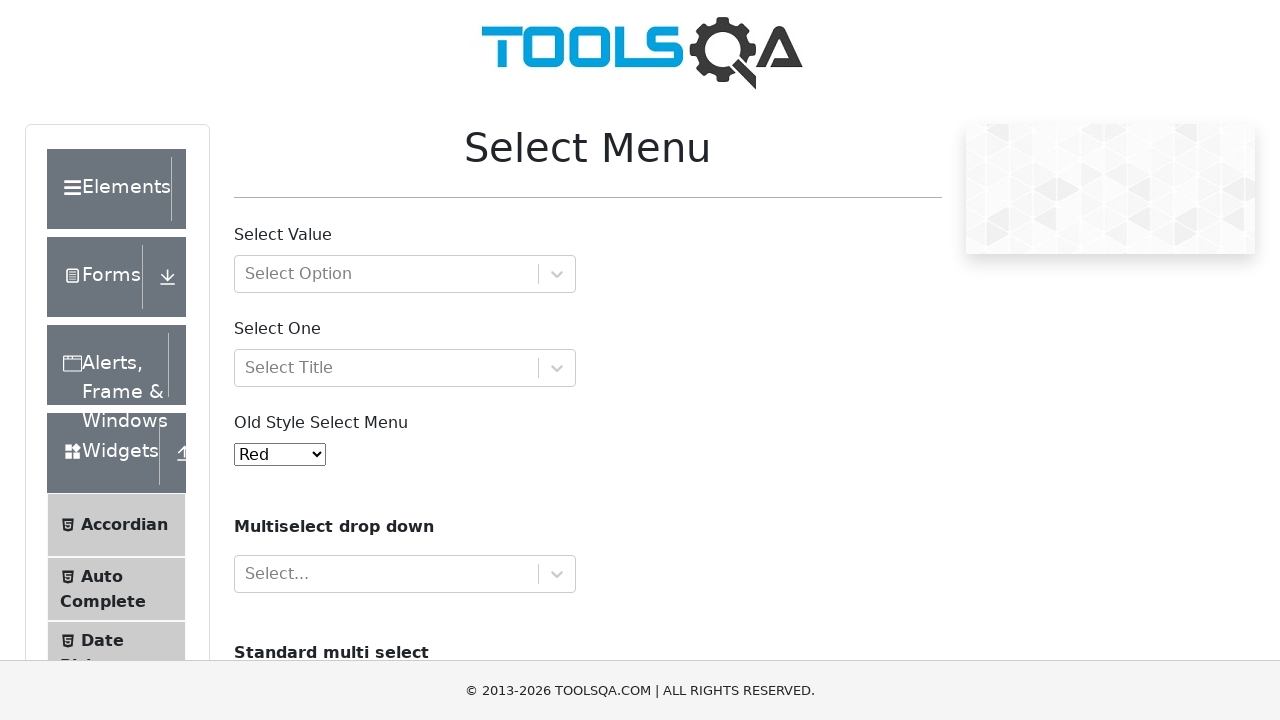

Navigated to select menu page
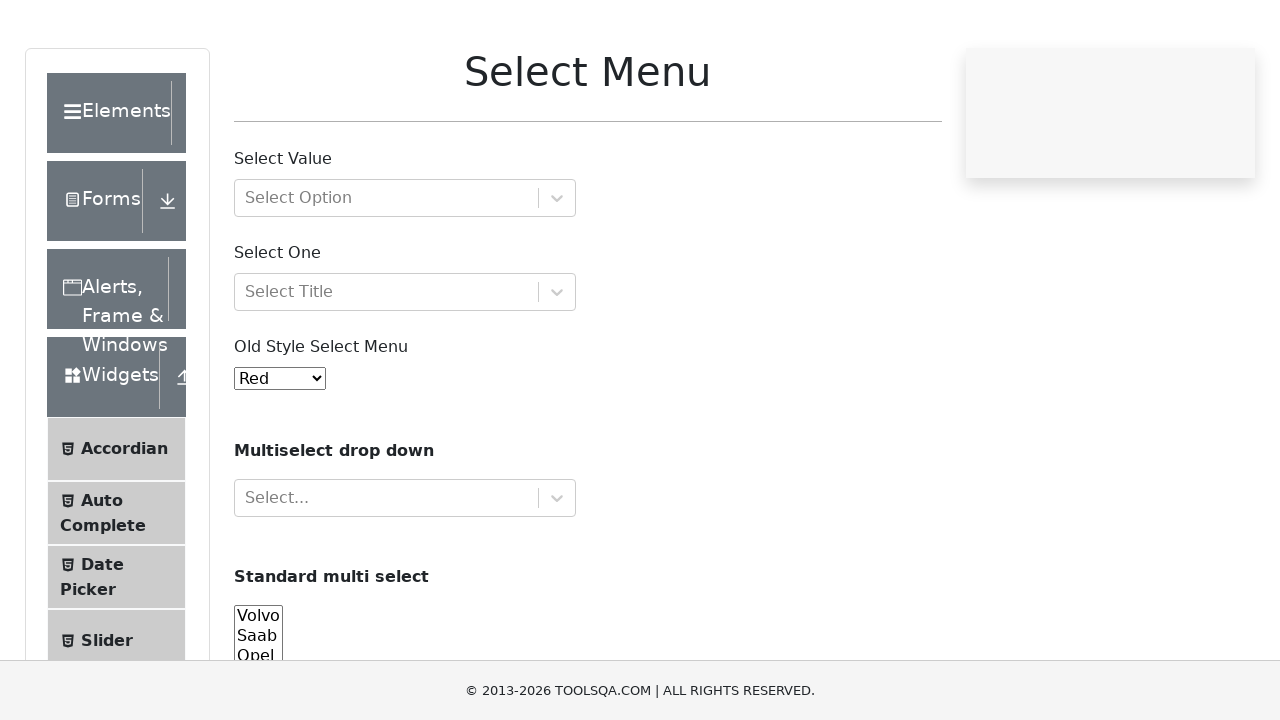

Selected option with value '7' from the dropdown menu on #oldSelectMenu
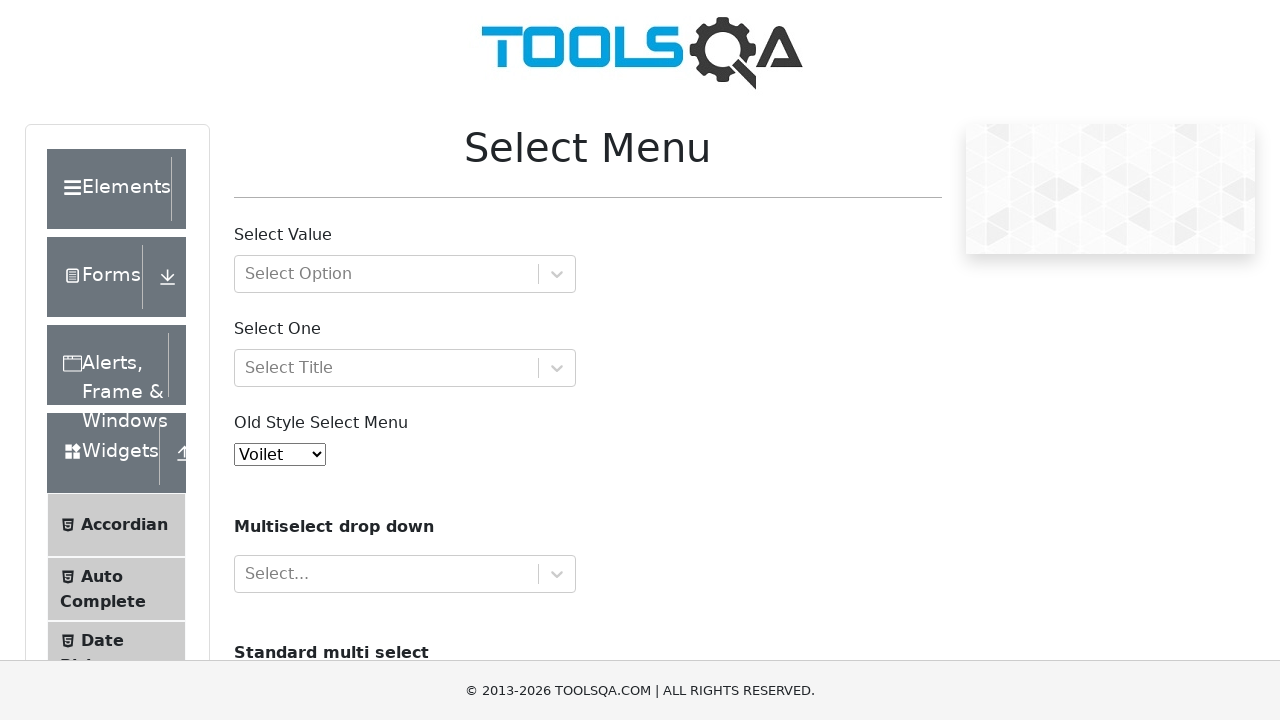

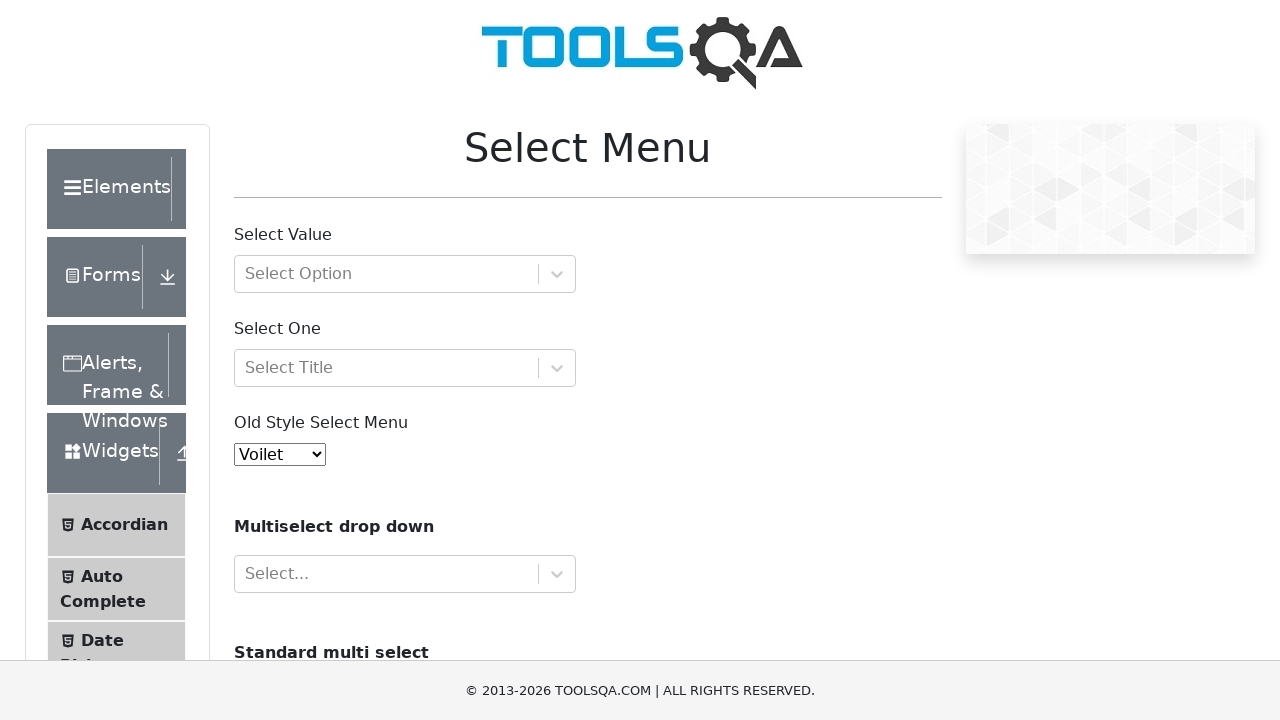